Tests dropdown selection by selecting the third option from a dropdown menu

Starting URL: https://rahulshettyacademy.com/AutomationPractice/

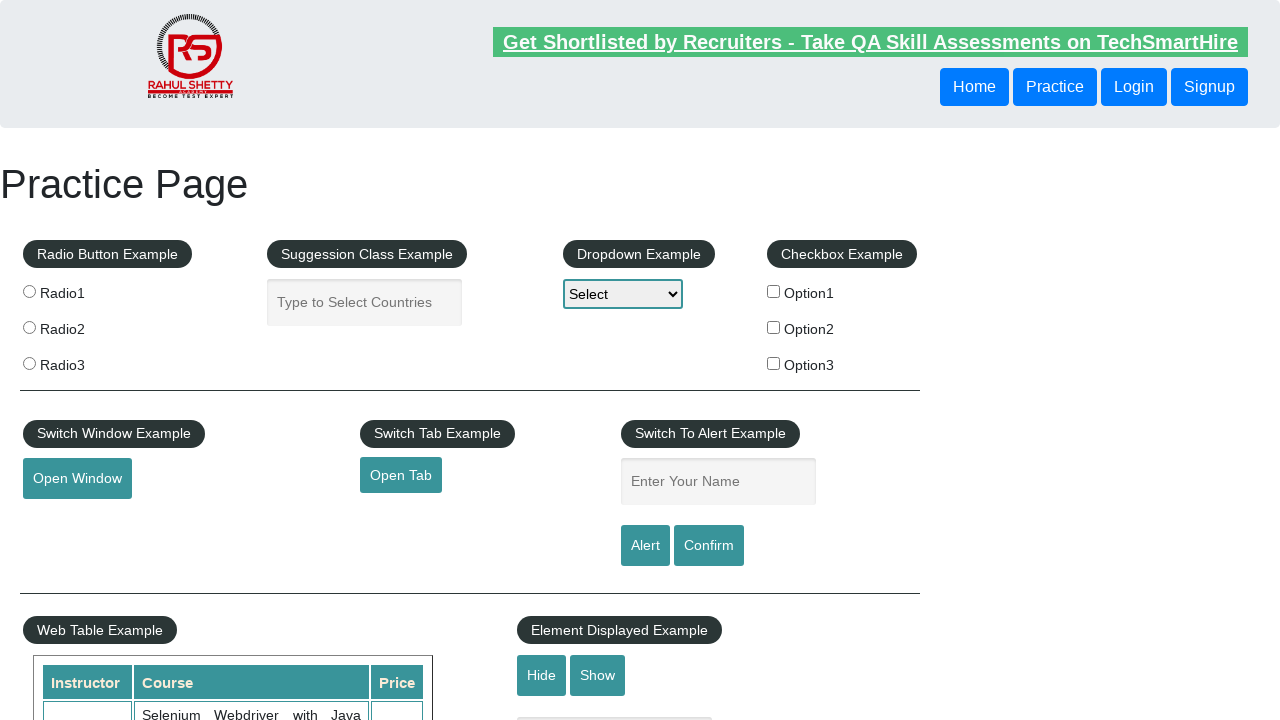

Navigated to https://rahulshettyacademy.com/AutomationPractice/
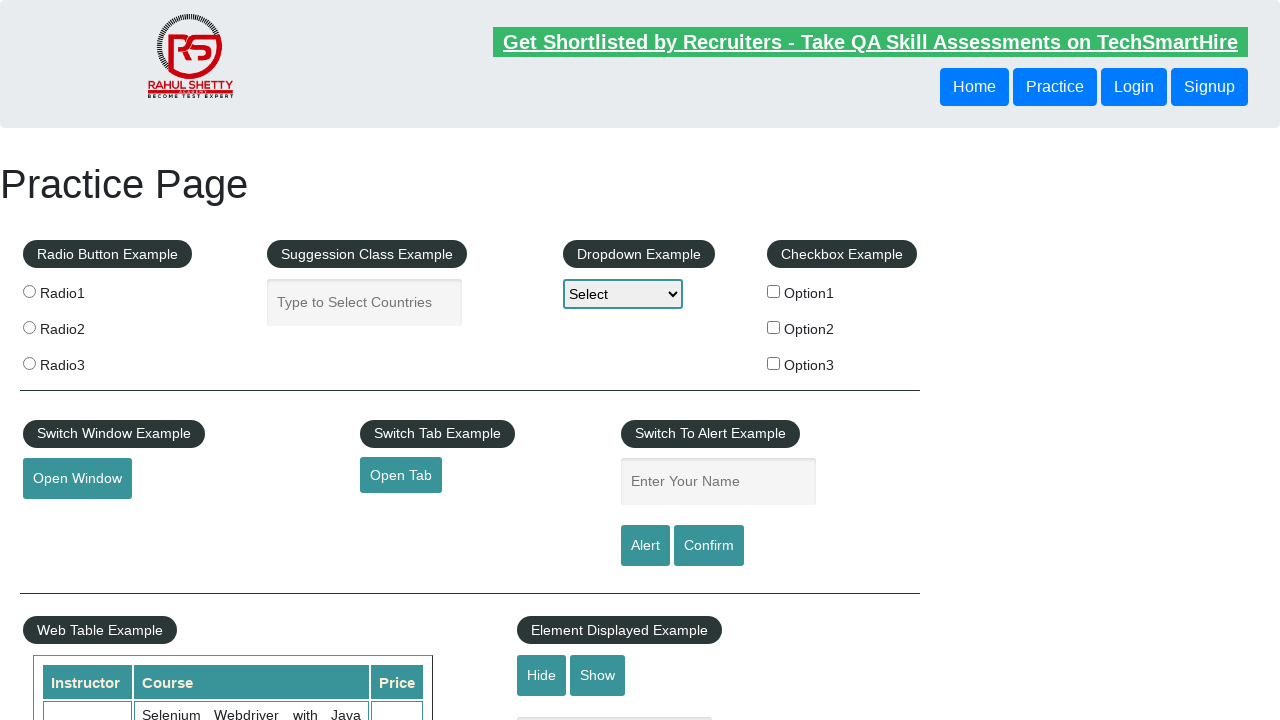

Selected the third option from the dropdown menu on select[name='dropdown-class-example']
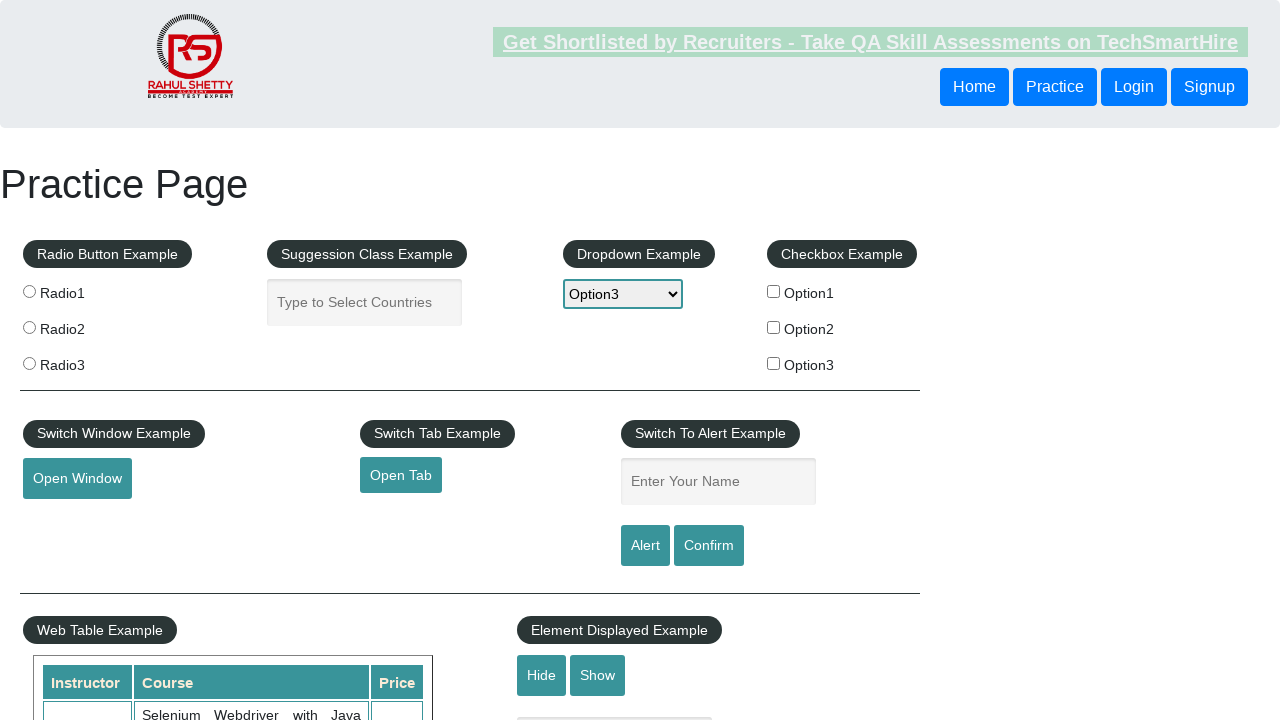

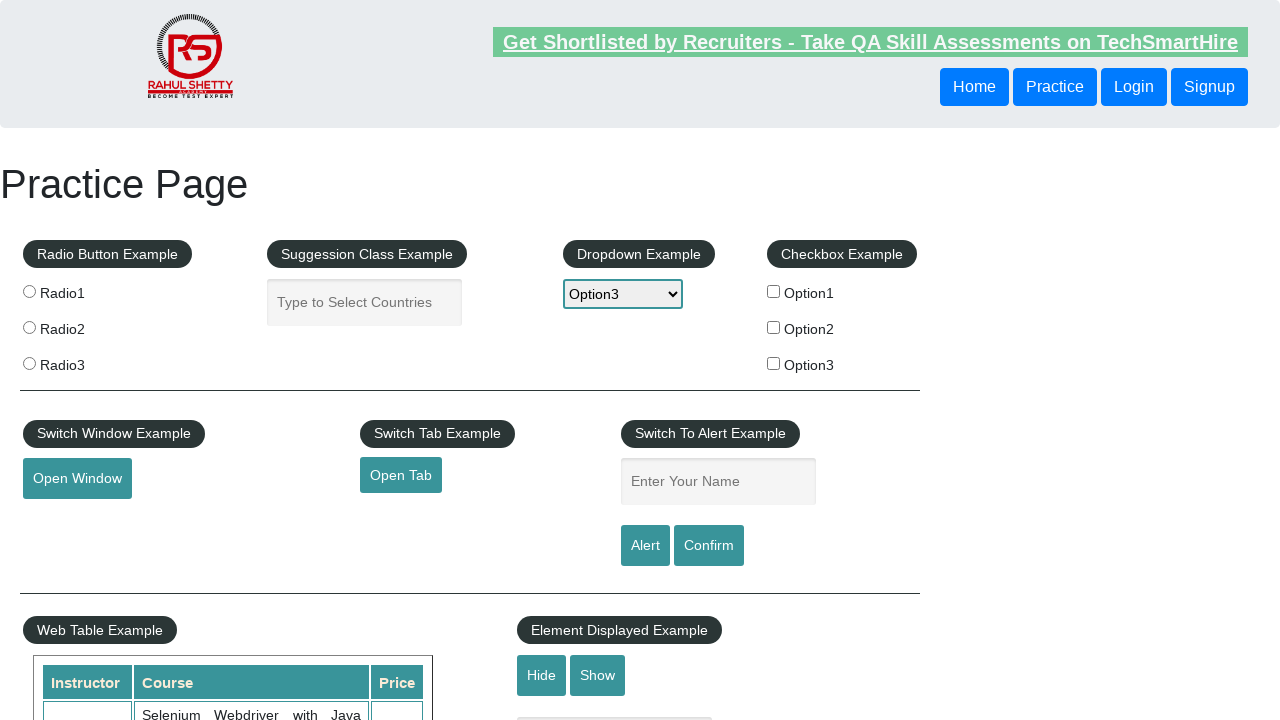